Tests the Add/Remove Elements functionality by clicking the Add Element button 5 times to create elements, then clicking Delete on 3 of them to remove elements.

Starting URL: https://the-internet.herokuapp.com/

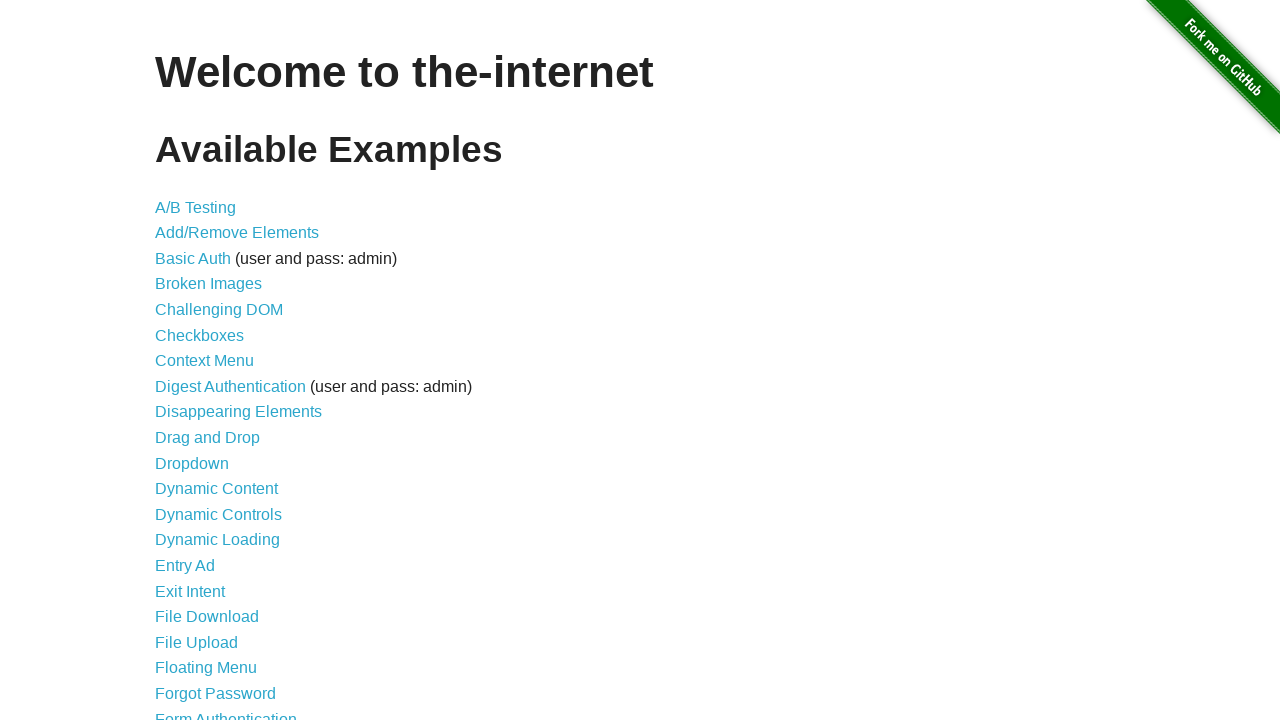

Navigated to Add/Remove Elements page at (237, 233) on internal:role=link[name="Add/Remove Elements"i]
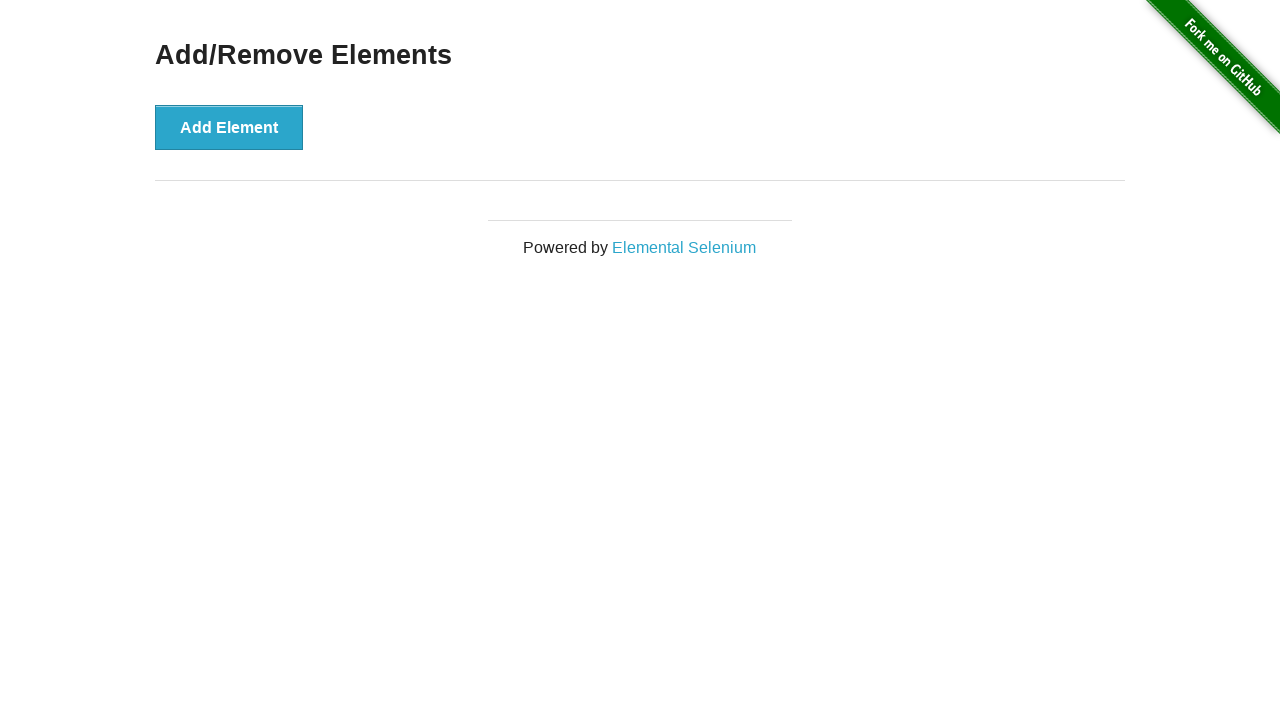

Clicked Add Element button (click 1 of 5) at (229, 127) on internal:role=button[name="Add Element"i]
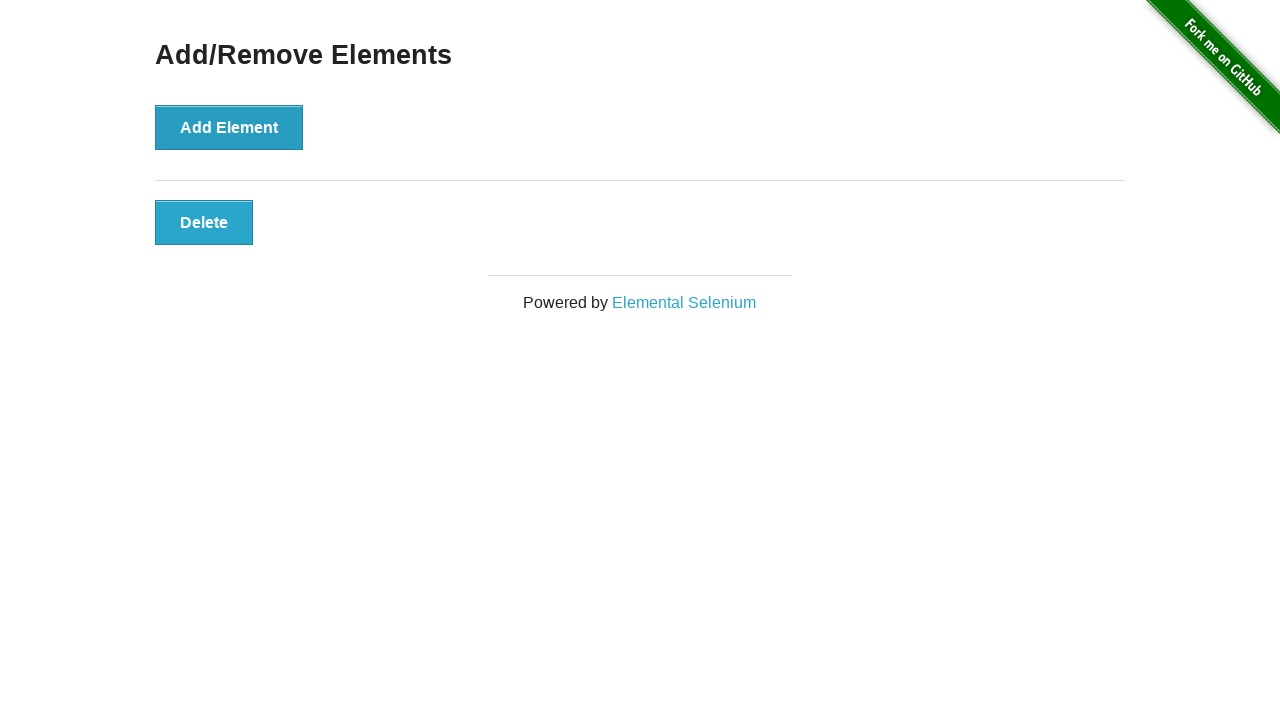

Clicked Add Element button (click 2 of 5) at (229, 127) on internal:role=button[name="Add Element"i]
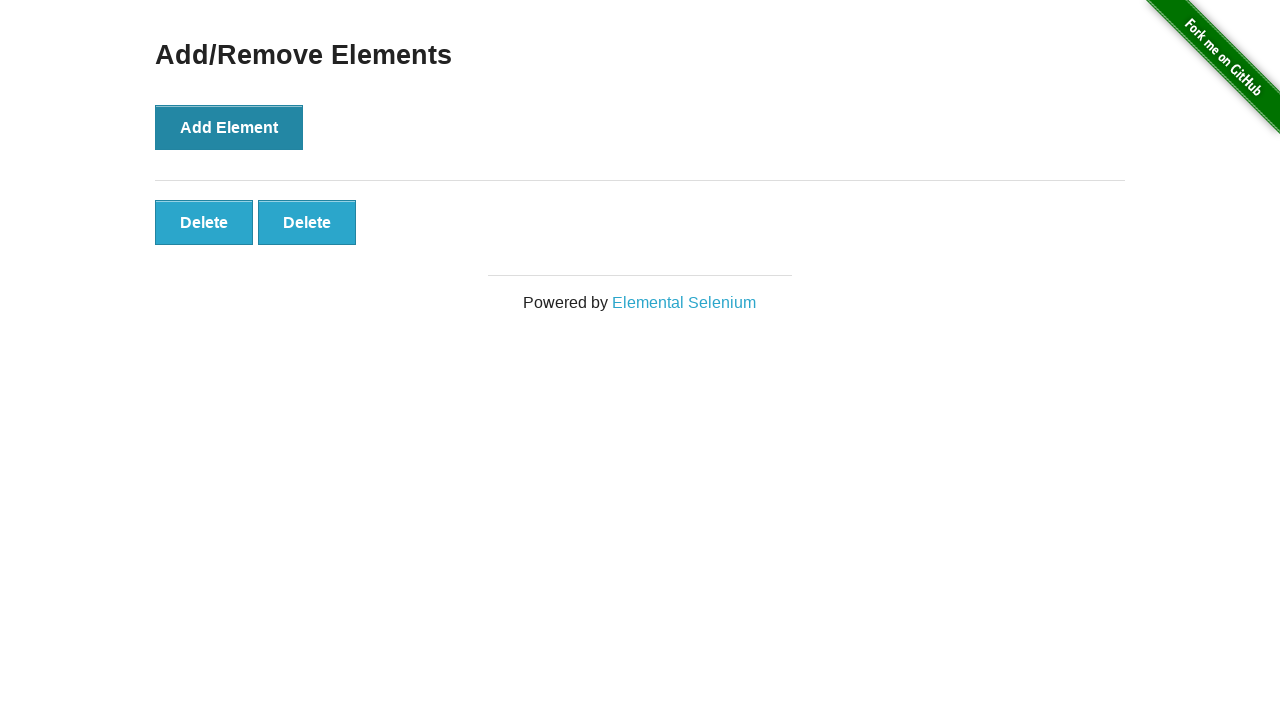

Clicked Add Element button (click 3 of 5) at (229, 127) on internal:role=button[name="Add Element"i]
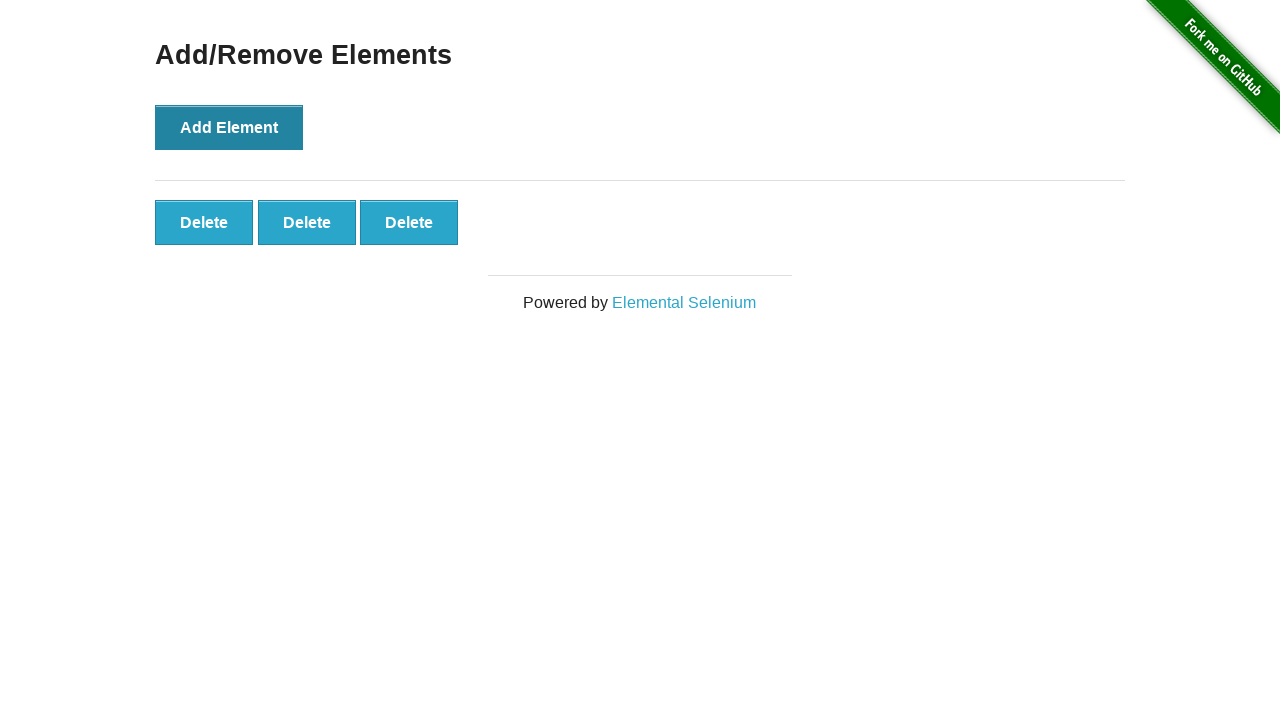

Clicked Add Element button (click 4 of 5) at (229, 127) on internal:role=button[name="Add Element"i]
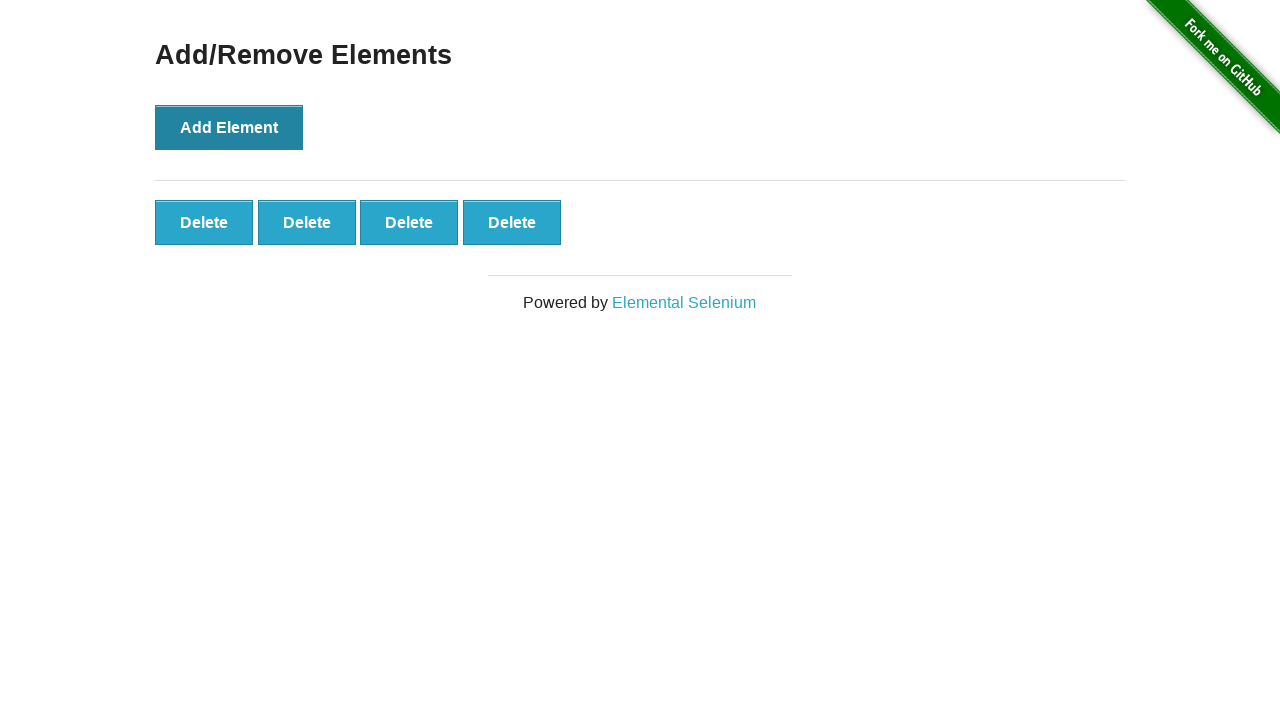

Clicked Add Element button (click 5 of 5) at (229, 127) on internal:role=button[name="Add Element"i]
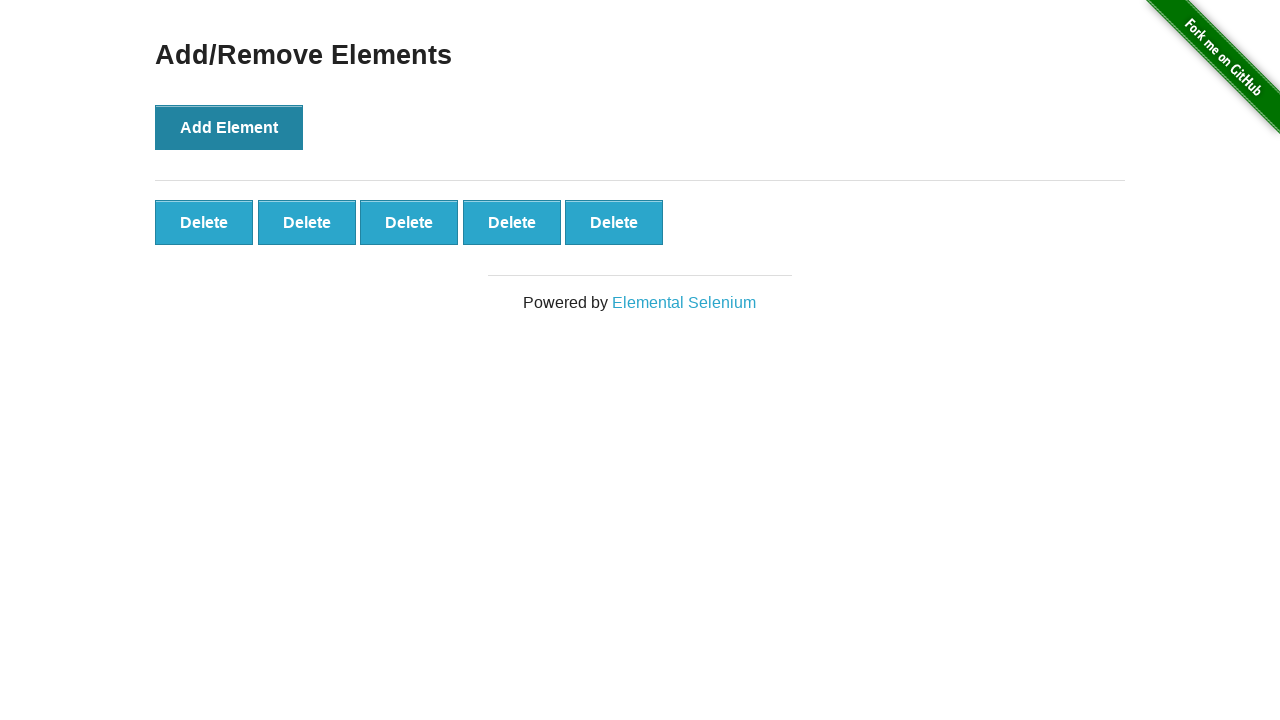

Clicked Delete button to remove element (removal 1 of 3) at (204, 222) on .added-manually >> nth=0
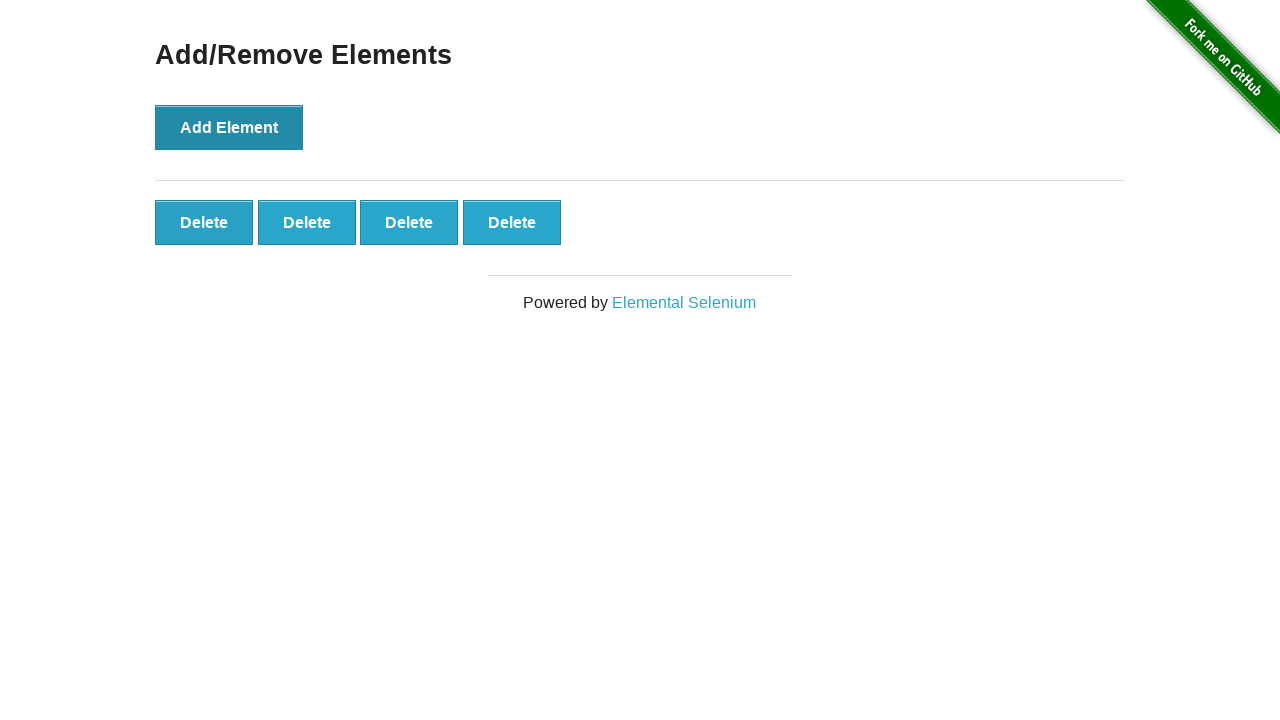

Clicked Delete button to remove element (removal 2 of 3) at (204, 222) on .added-manually >> nth=0
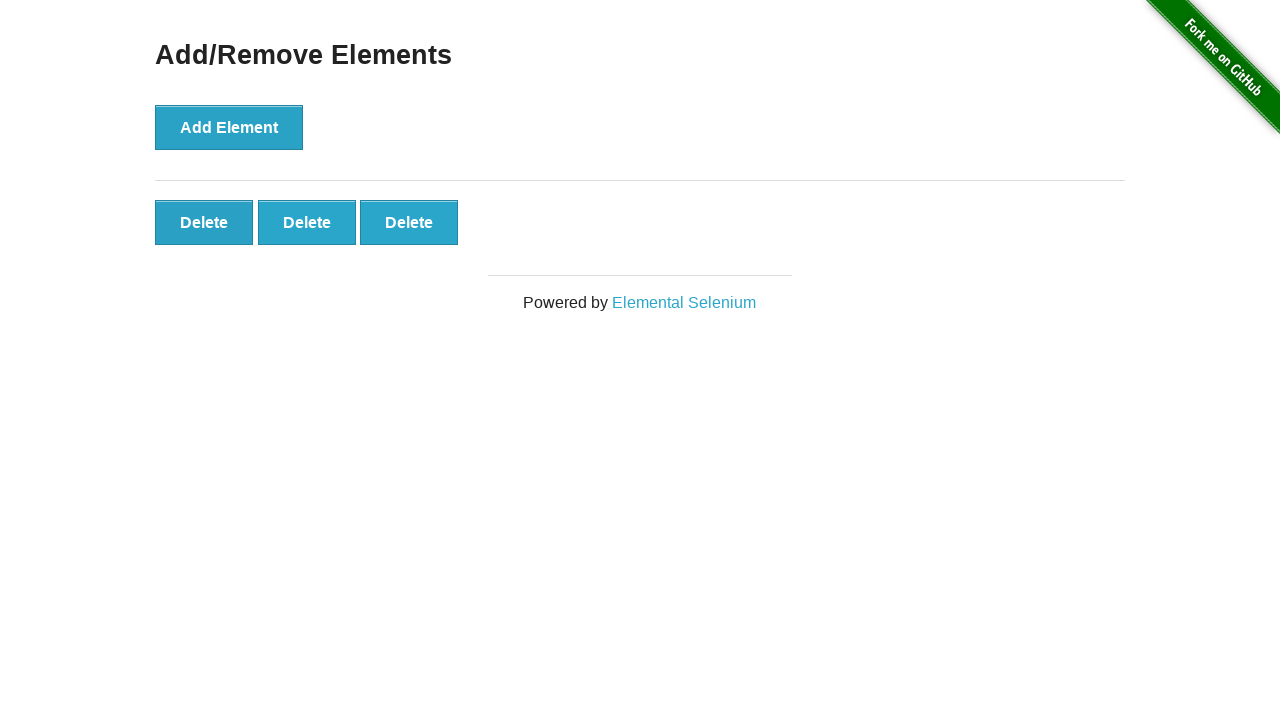

Clicked Delete button to remove element (removal 3 of 3) at (204, 222) on .added-manually >> nth=0
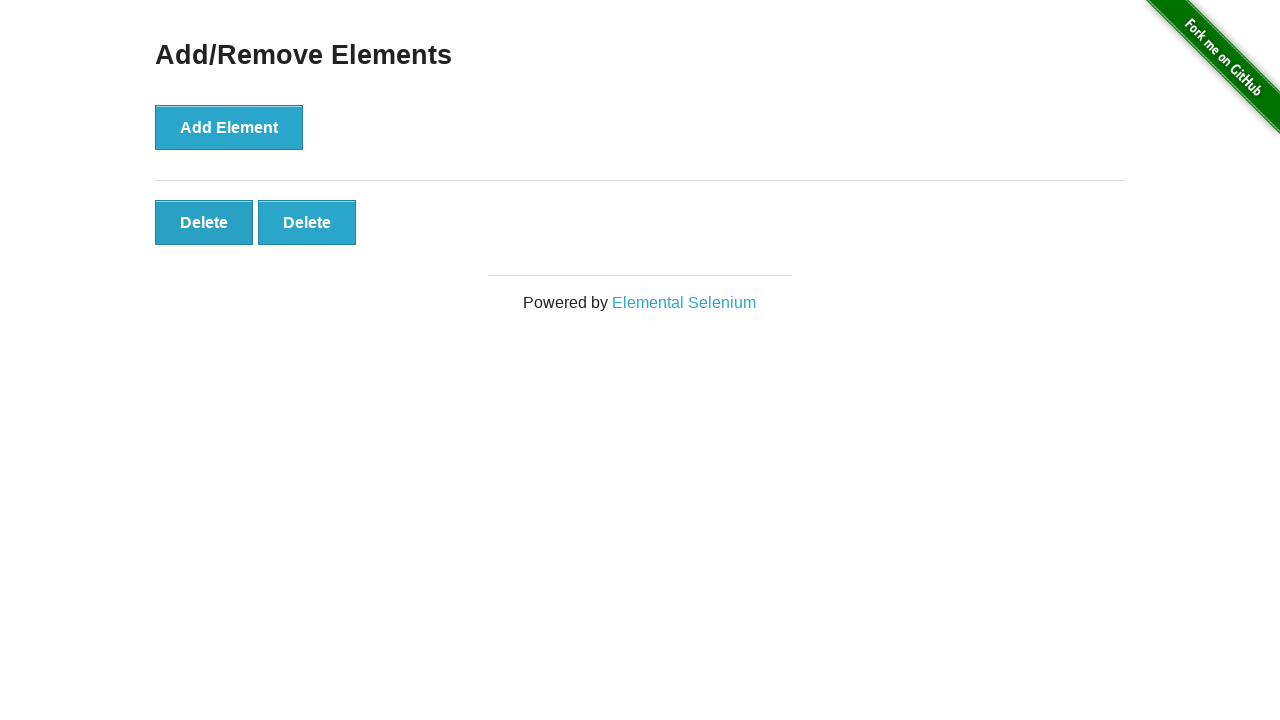

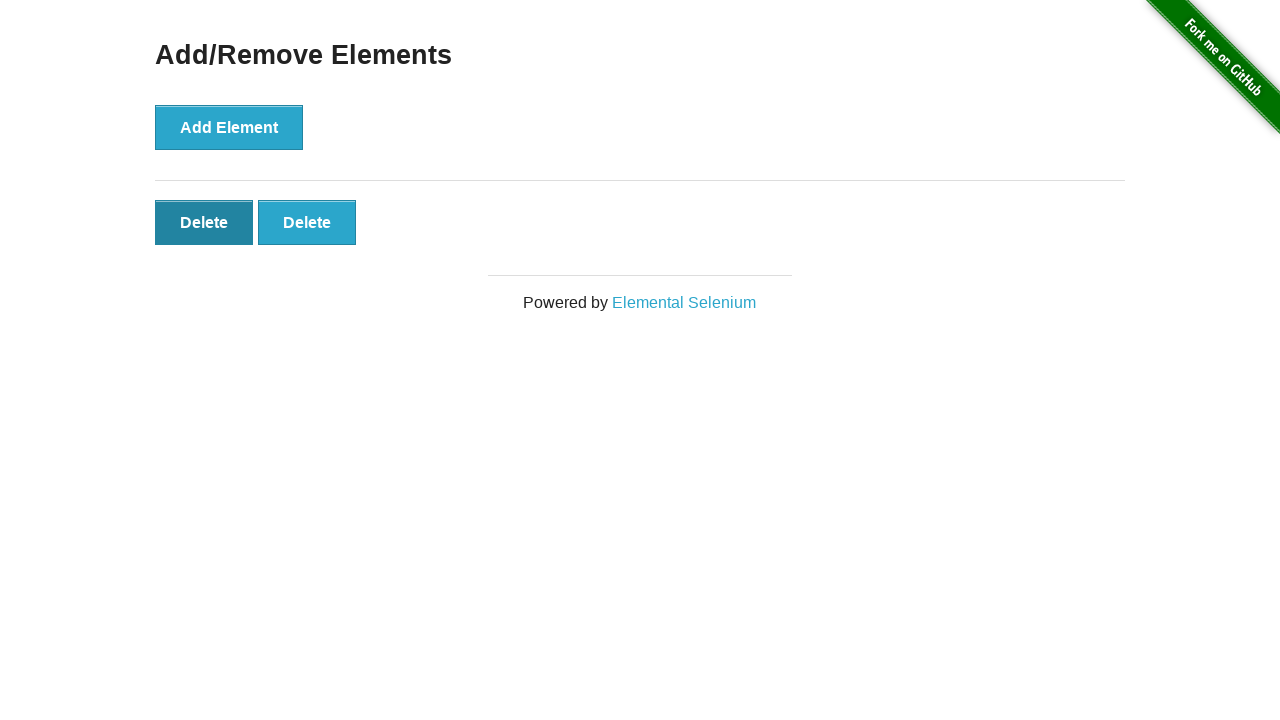